Tests iframe handling by interacting with both single iframes and nested iframes, filling text fields within each iframe context

Starting URL: https://demo.automationtesting.in/Frames.html

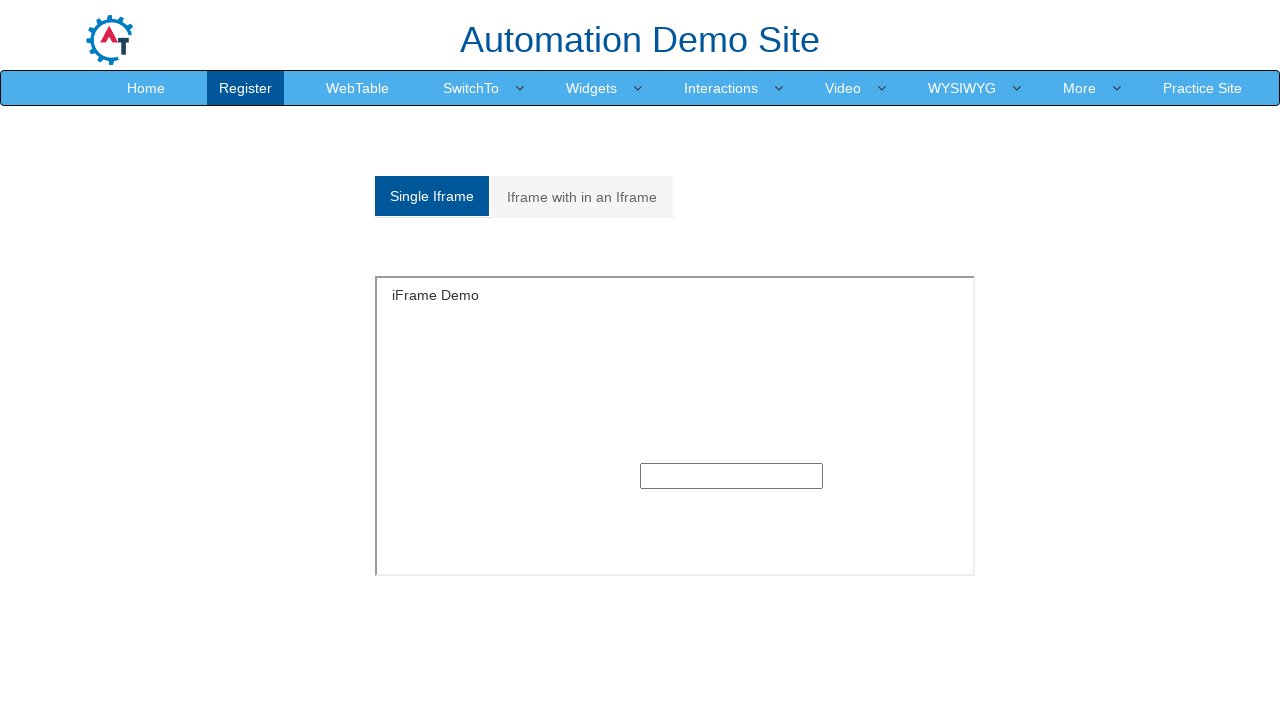

Clicked on Single Iframe tab at (432, 196) on xpath=//a[normalize-space()='Single Iframe']
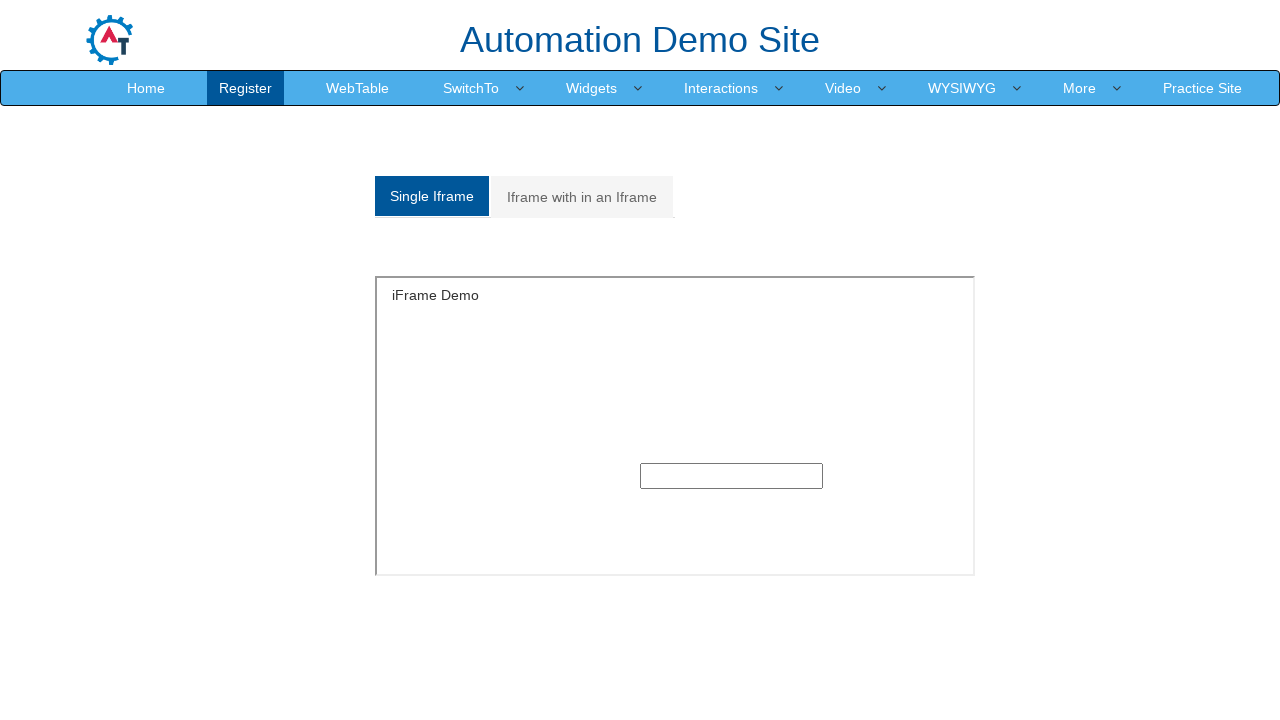

Located single iframe with id 'singleframe'
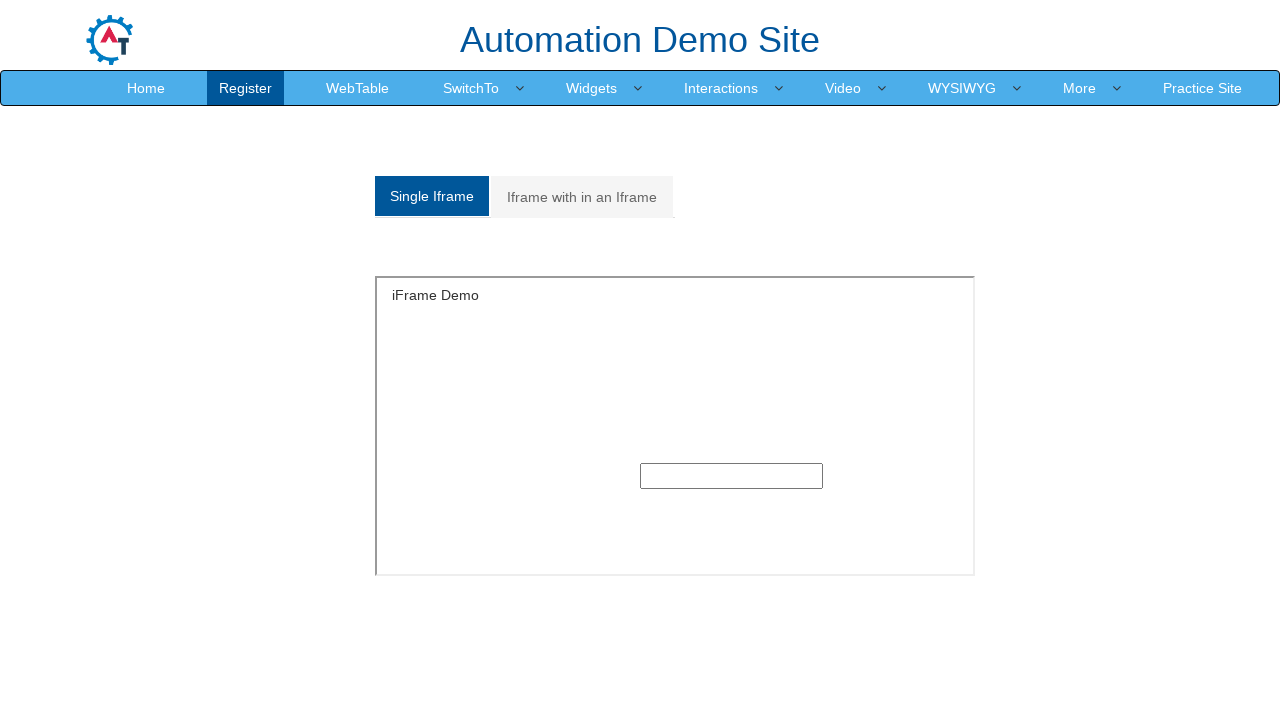

Filled text field in single iframe with 'demo' on #singleframe >> internal:control=enter-frame >> xpath=//input[@type='text']
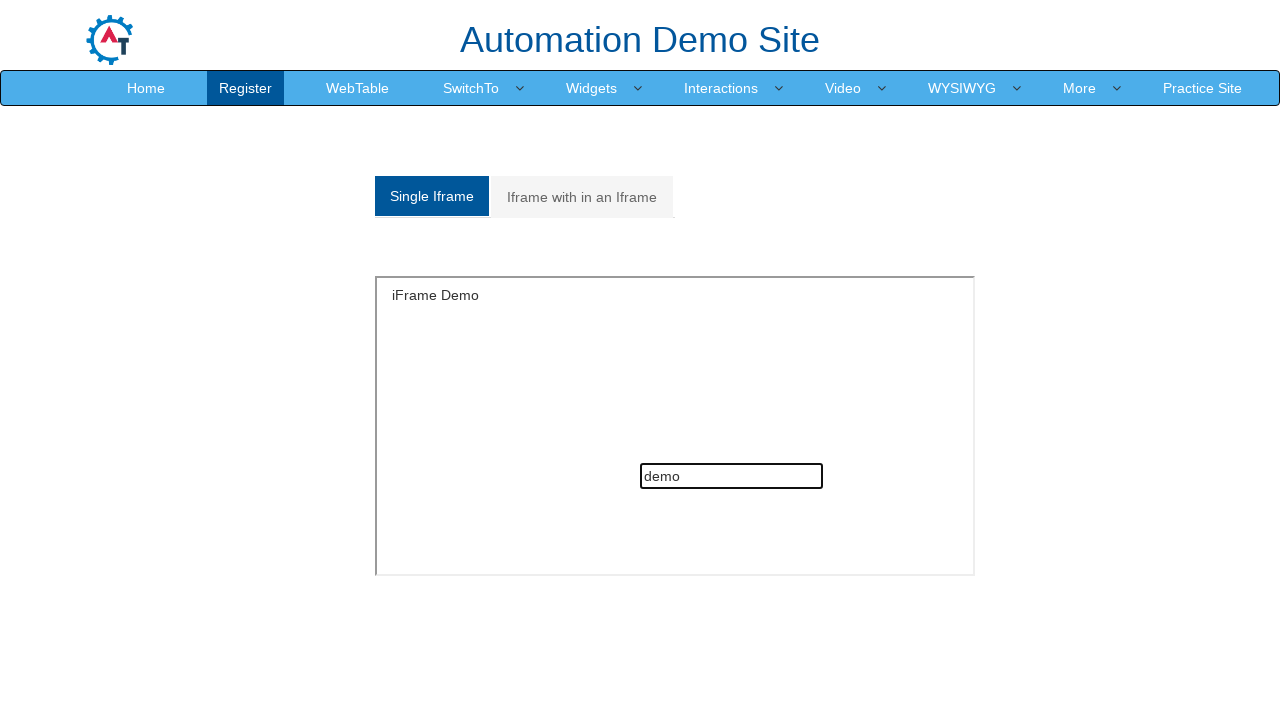

Clicked on Iframe with in an Iframe tab at (582, 197) on xpath=//a[normalize-space()='Iframe with in an Iframe']
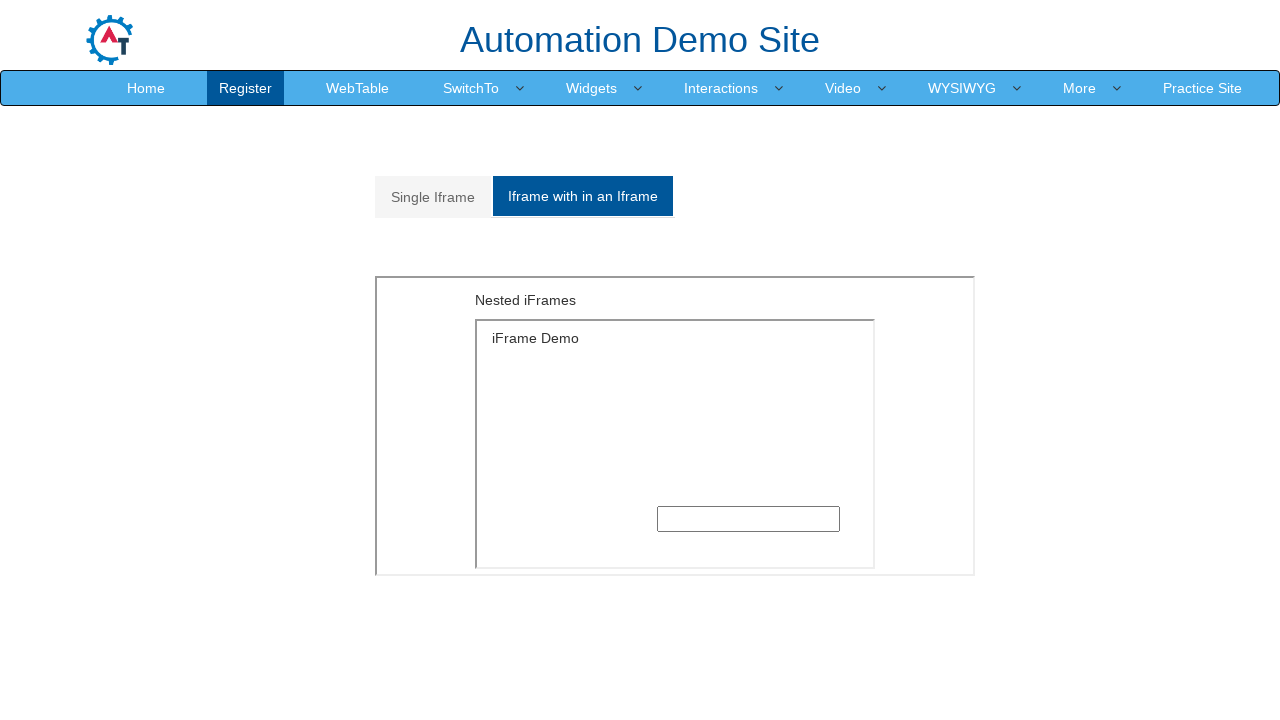

Located outer iframe within Multiple element
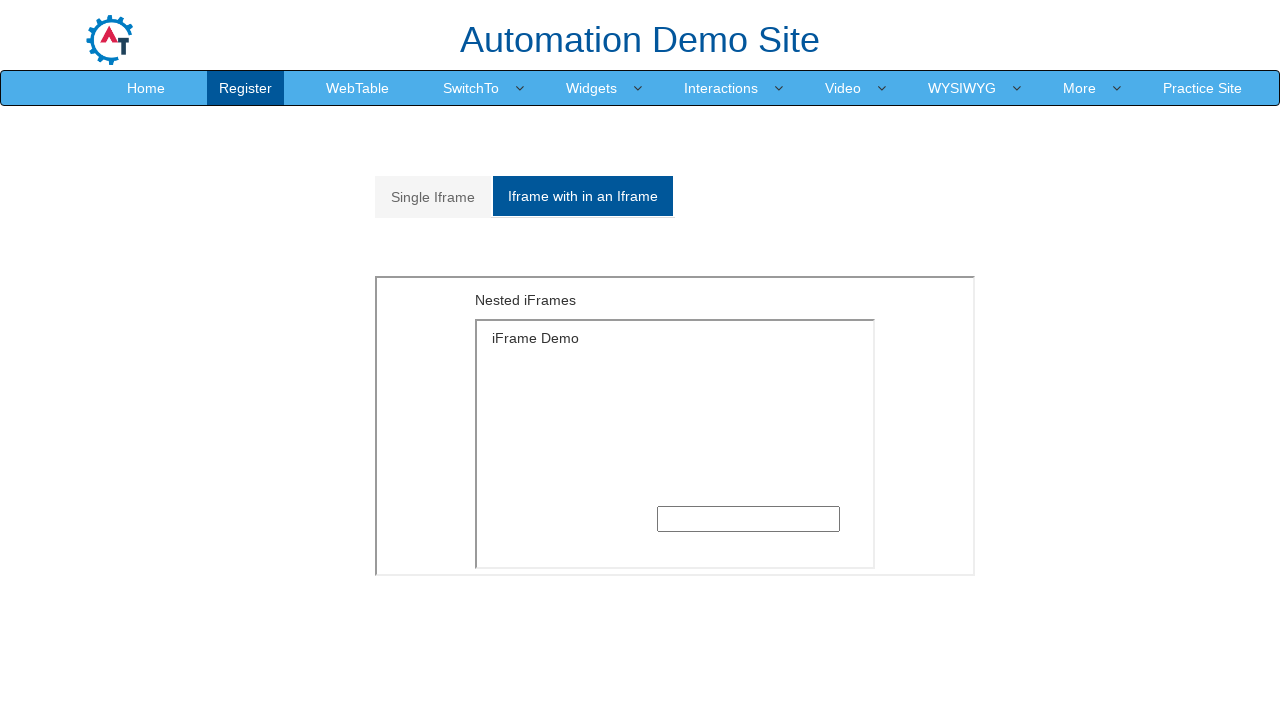

Located inner iframe nested within outer iframe
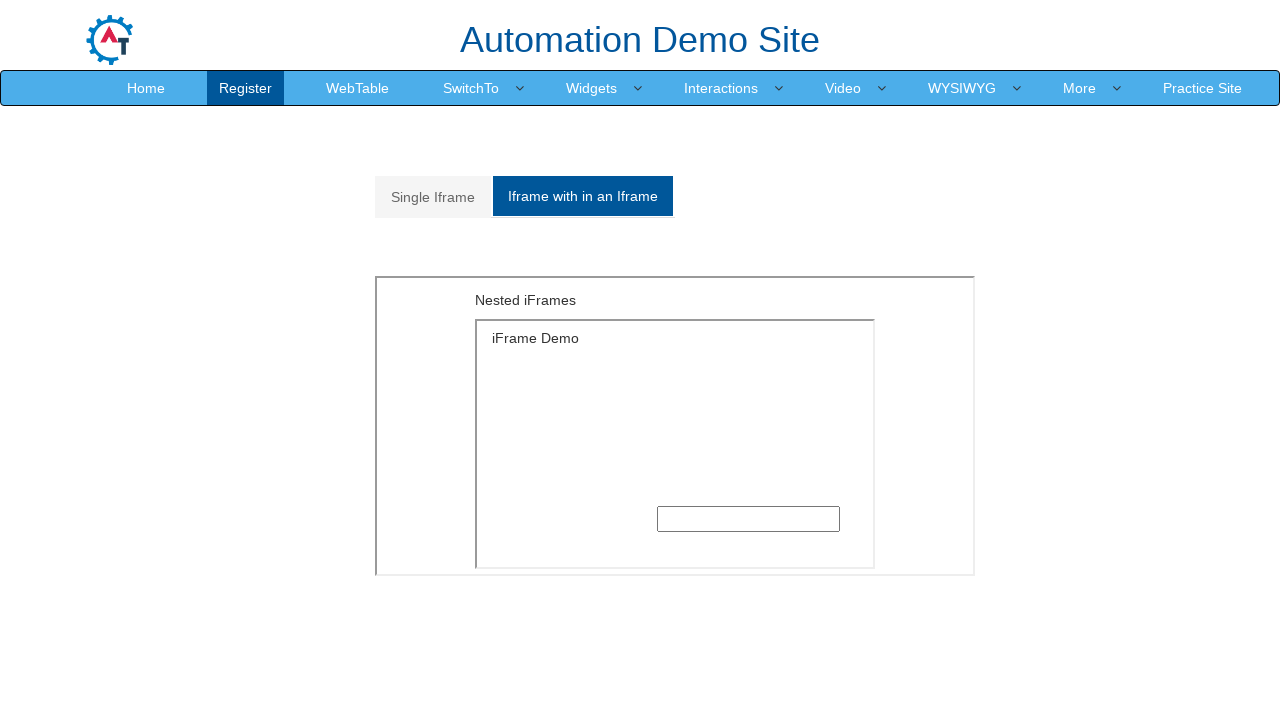

Filled text field in nested iframe with 'demodemo' on xpath=//*[@id='Multiple']/iframe >> internal:control=enter-frame >> xpath=//body
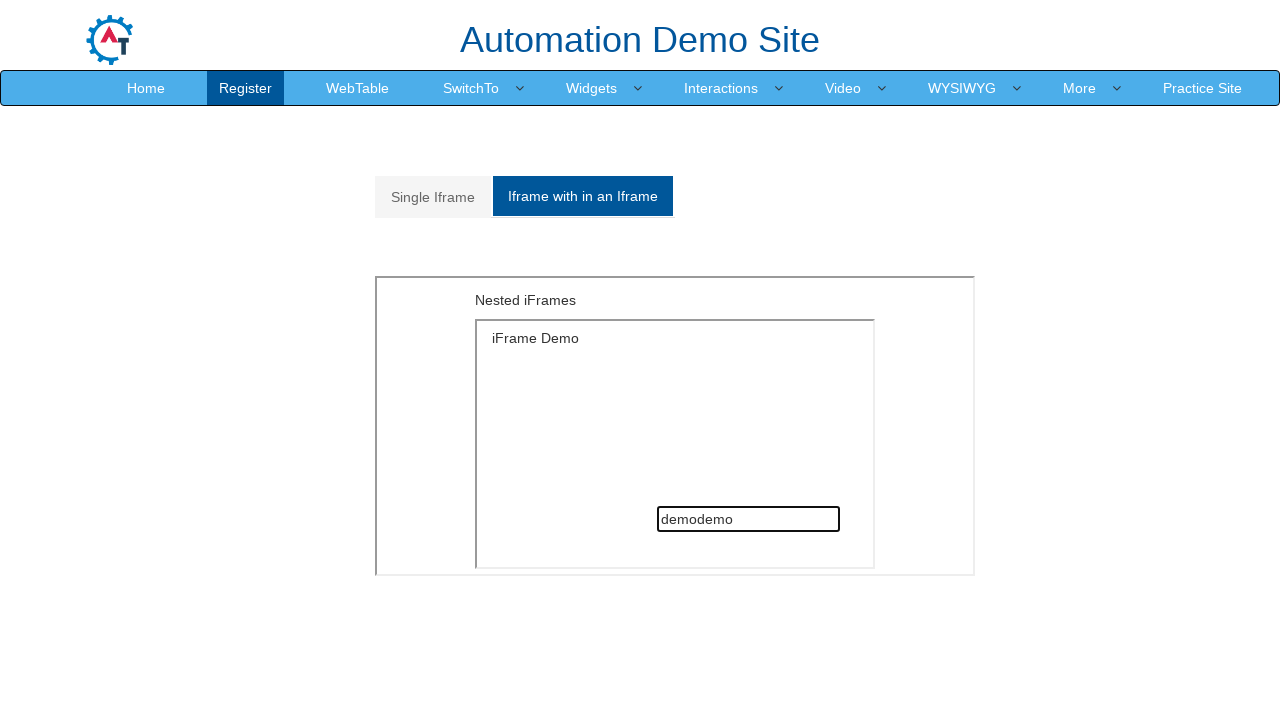

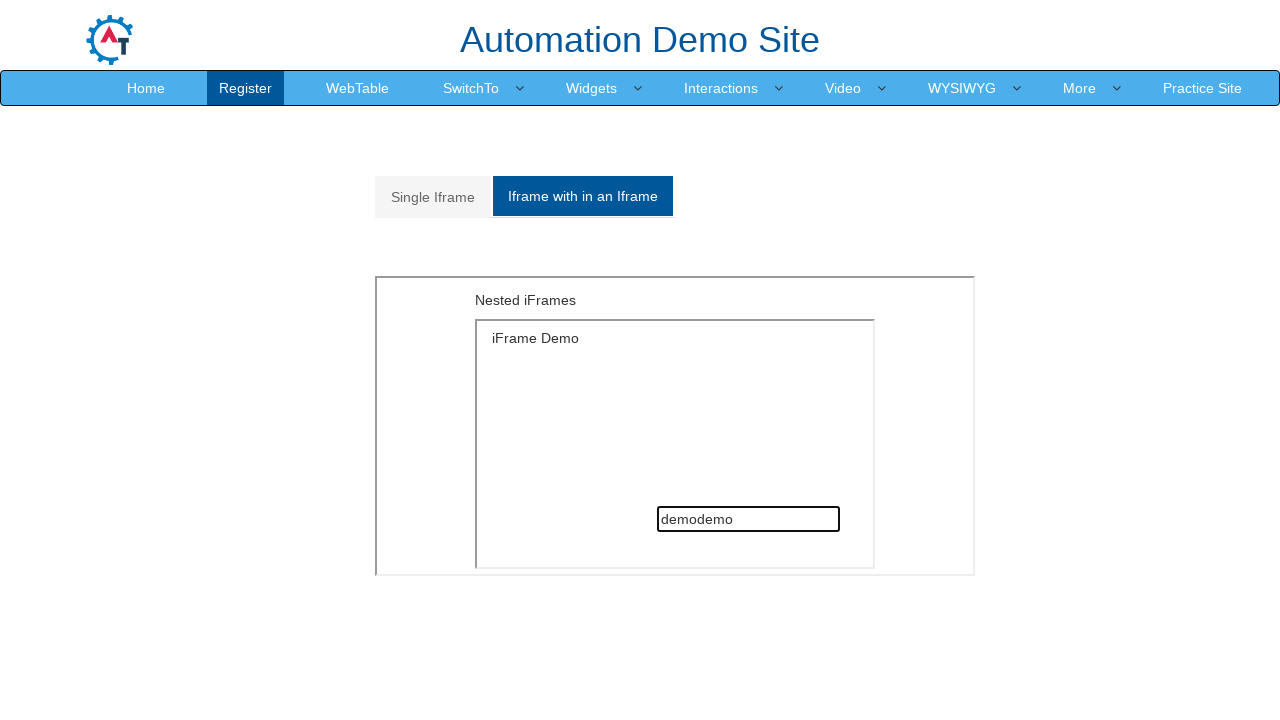